Tests text comparison tool by copying text from source area and pasting it into destination area using keyboard shortcuts

Starting URL: https://extendsclass.com/text-compare.html

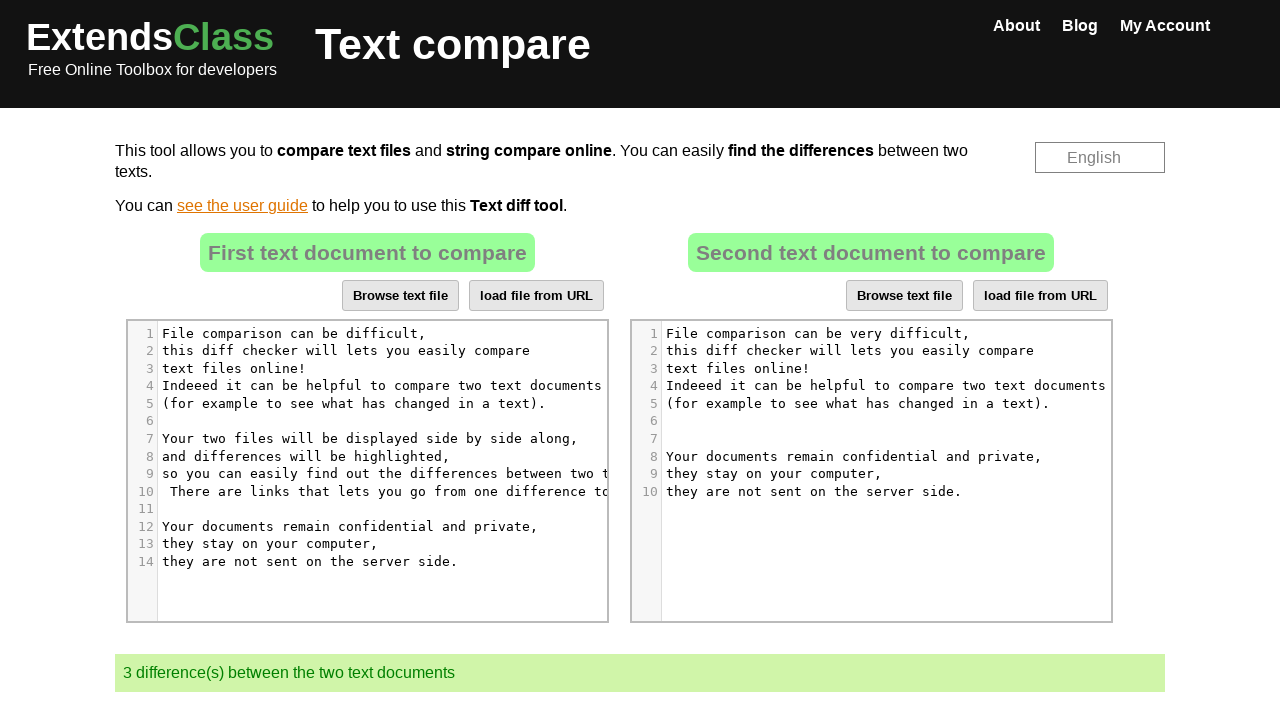

Clicked on source text area at (391, 421) on xpath=//*[@id="dropZone"]/div[2]/div/div[6]/div[1]/div/div/div/div[5]/div[6]/pre
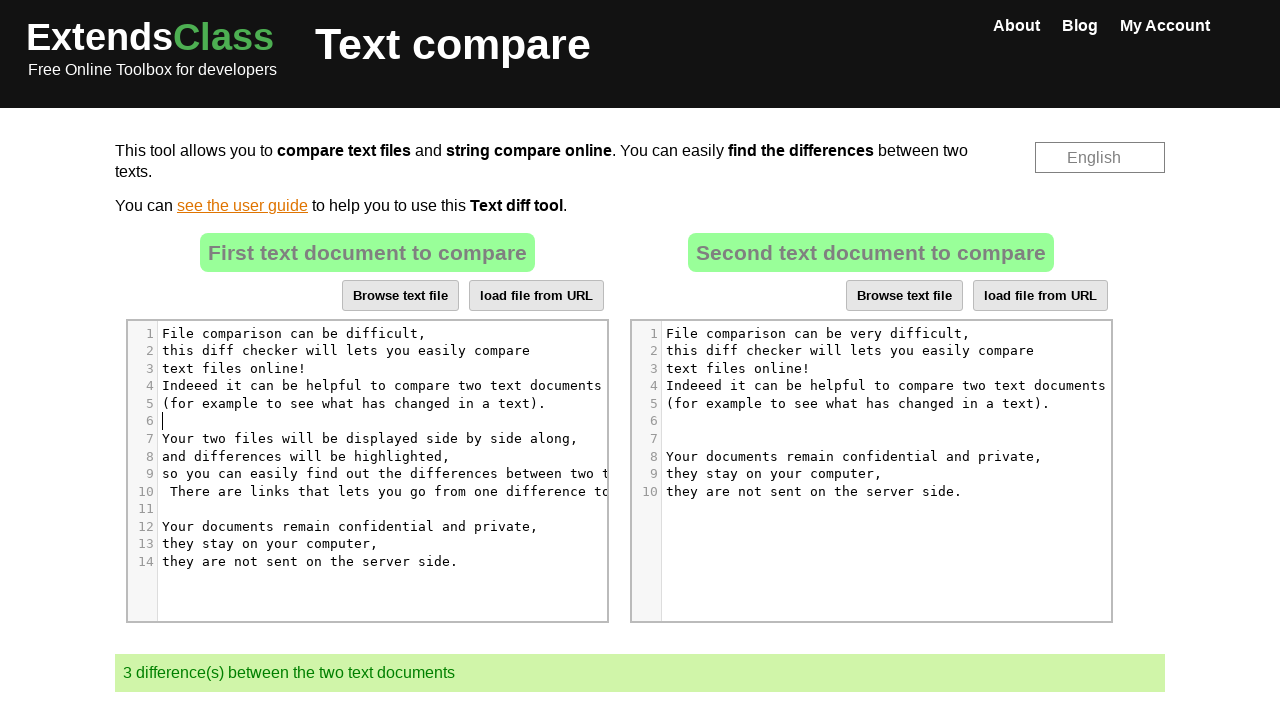

Pressed Ctrl+A to select all text in source area
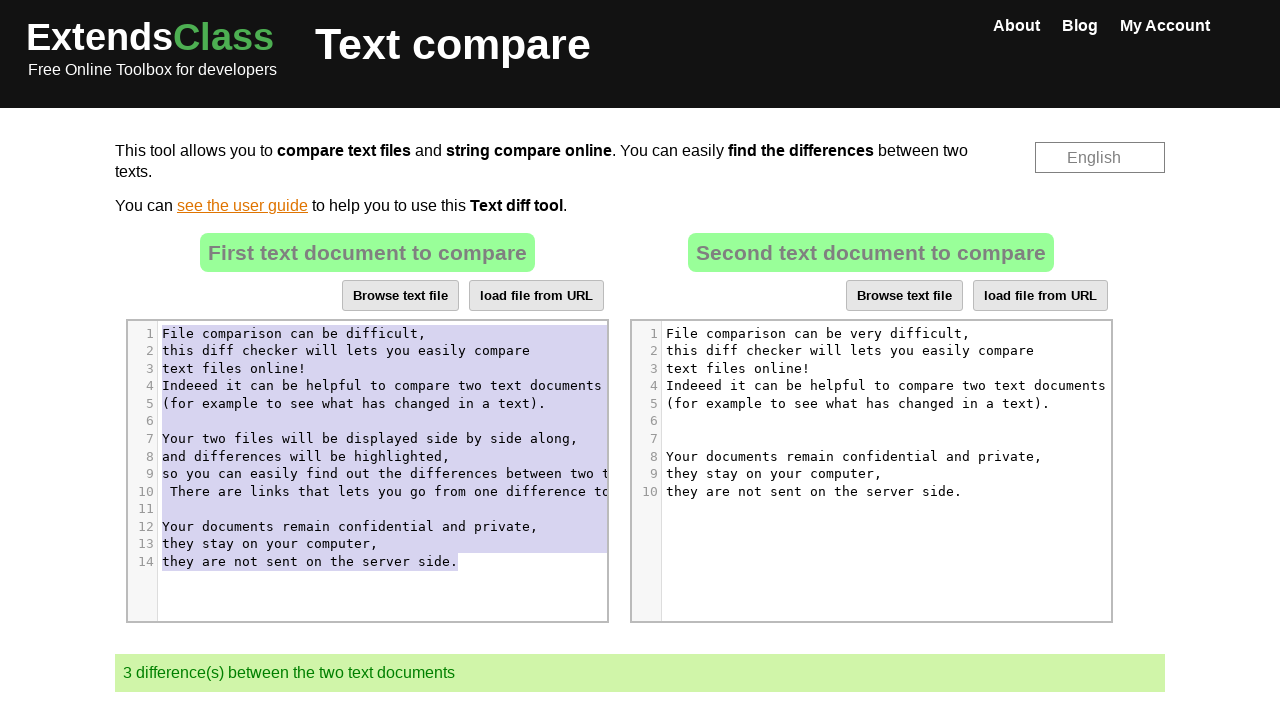

Pressed Ctrl+C to copy selected text from source area
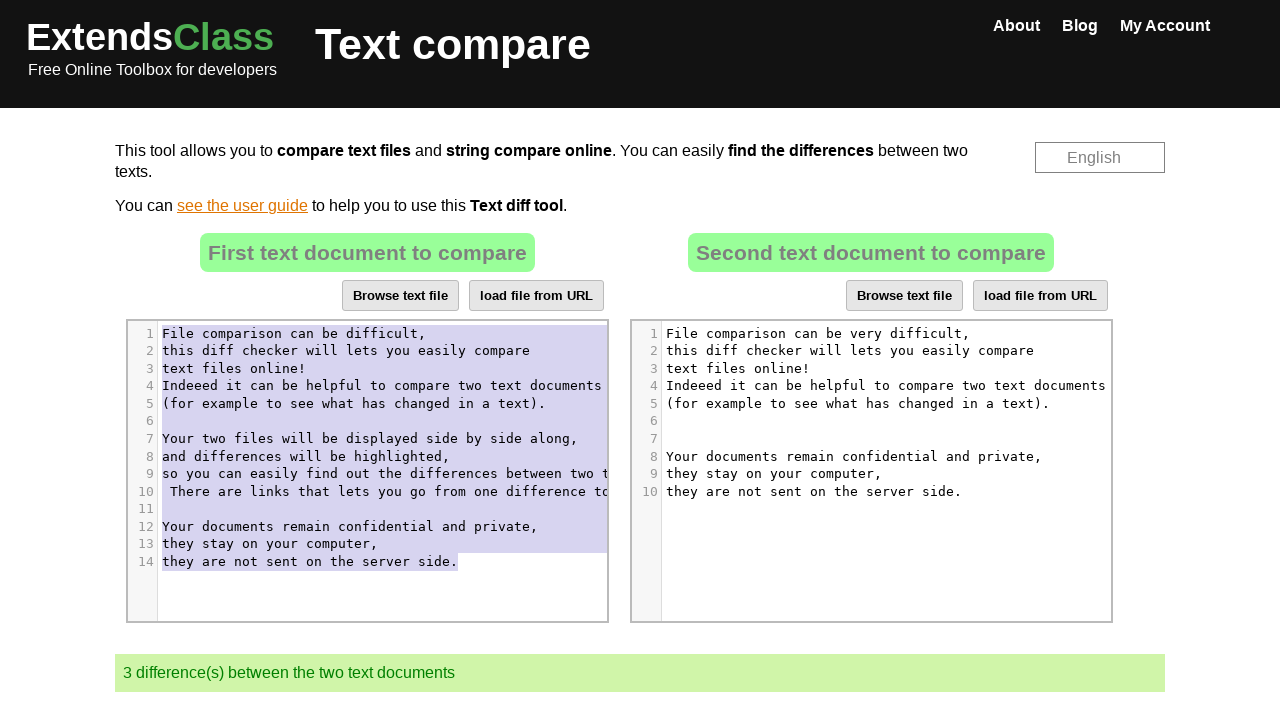

Clicked on destination text area at (883, 421) on xpath=//*[@id="dropZone2"]/div[2]/div/div[6]/div[1]/div/div/div/div[5]/div[6]/pr
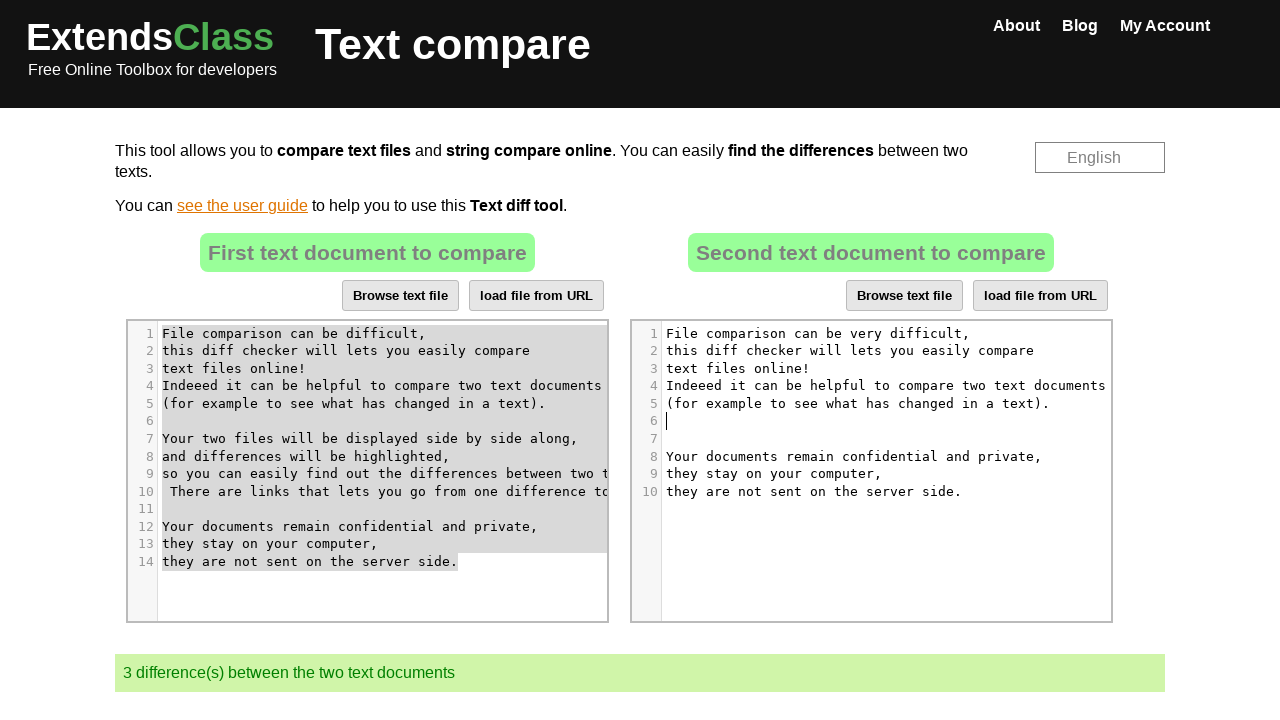

Pressed Ctrl+A to select all text in destination area
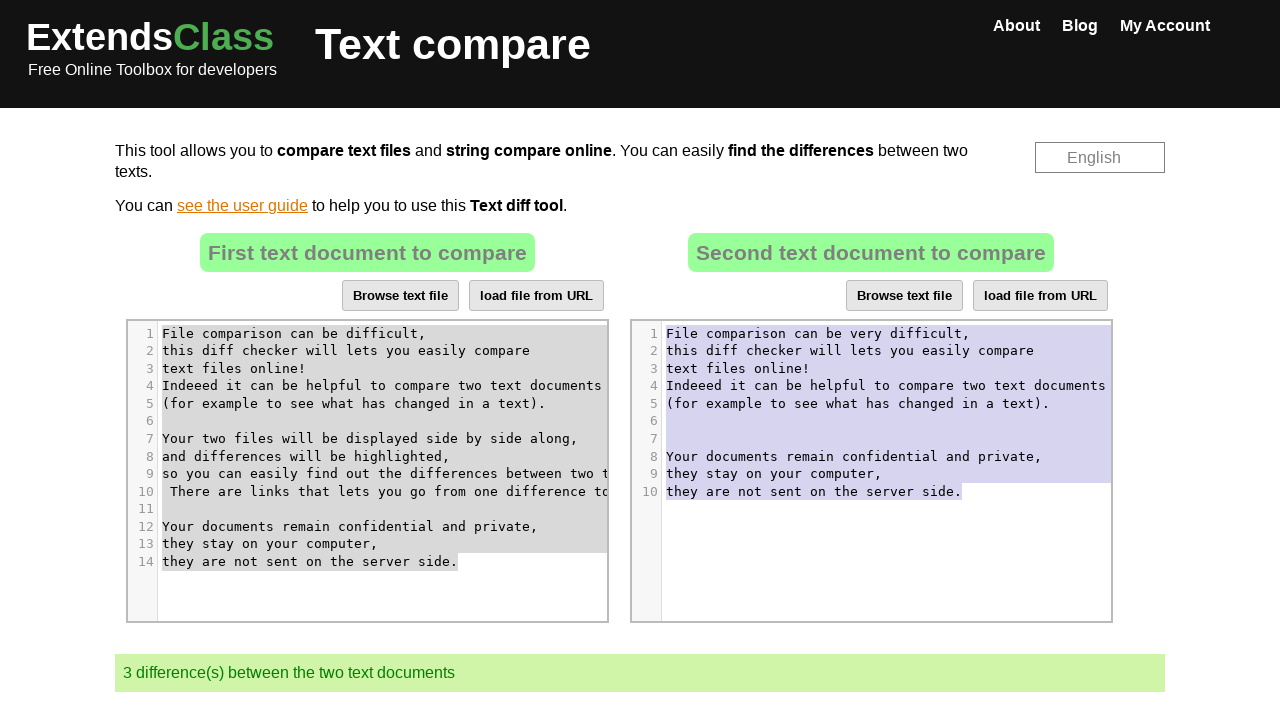

Pressed Ctrl+V to paste copied text into destination area
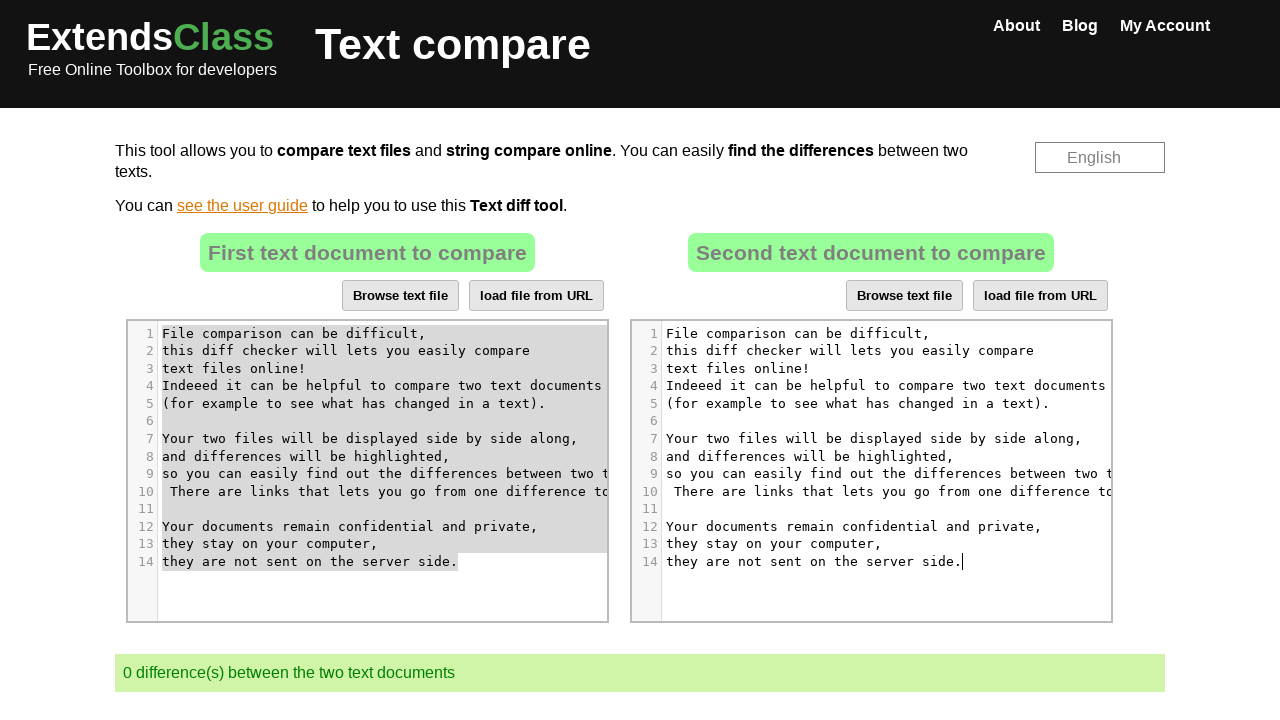

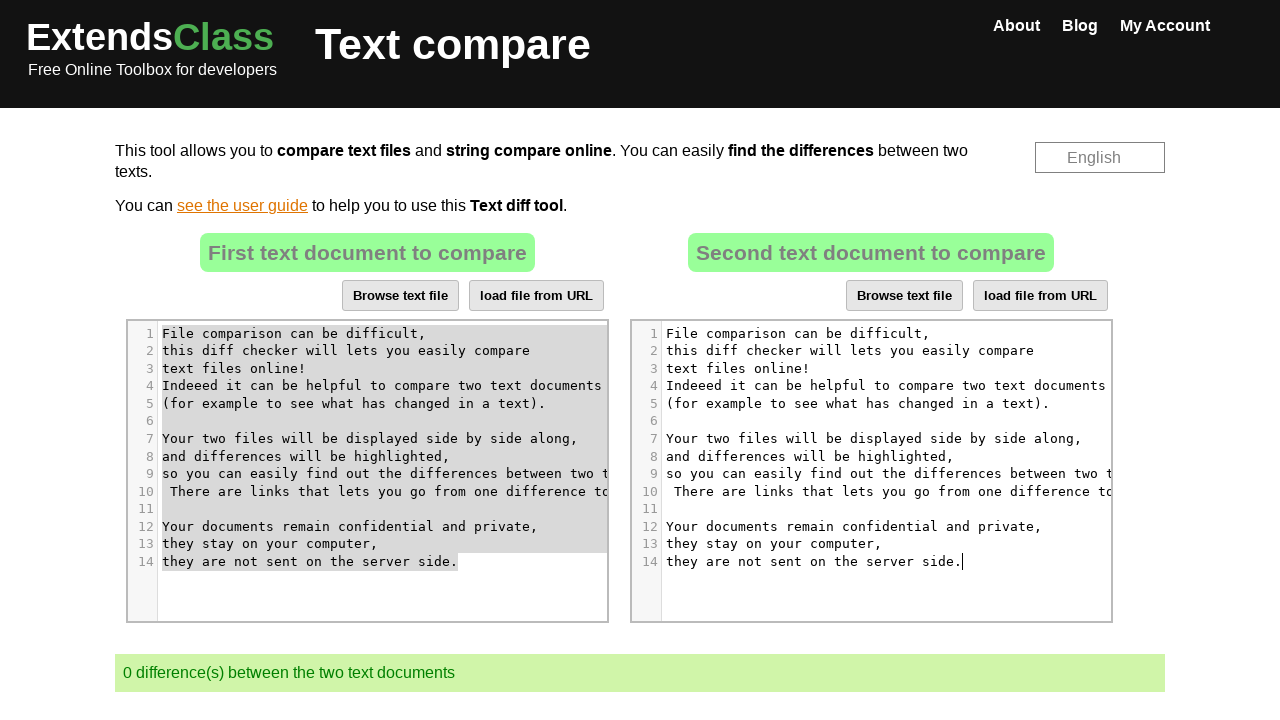